Tests file upload functionality by injecting a file path into the upload form and verifying the file was uploaded successfully

Starting URL: http://the-internet.herokuapp.com/upload

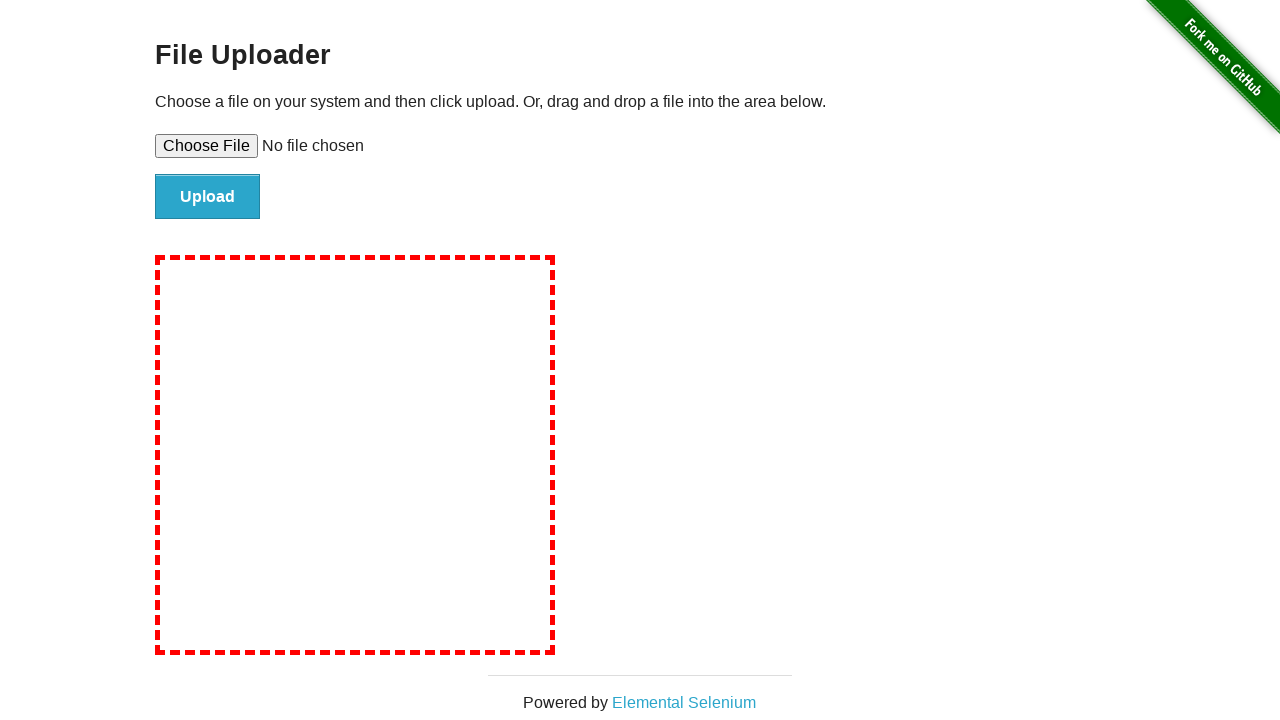

Set file path in upload input field
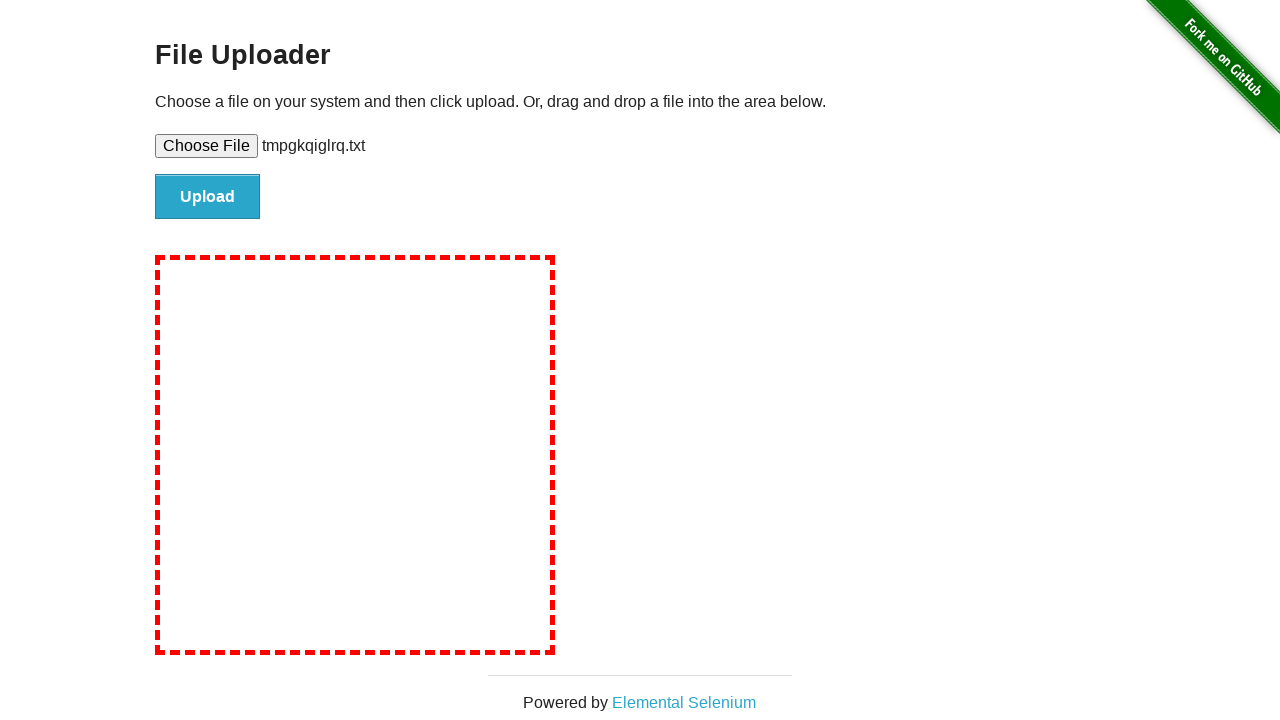

Clicked the upload button at (208, 197) on #file-submit
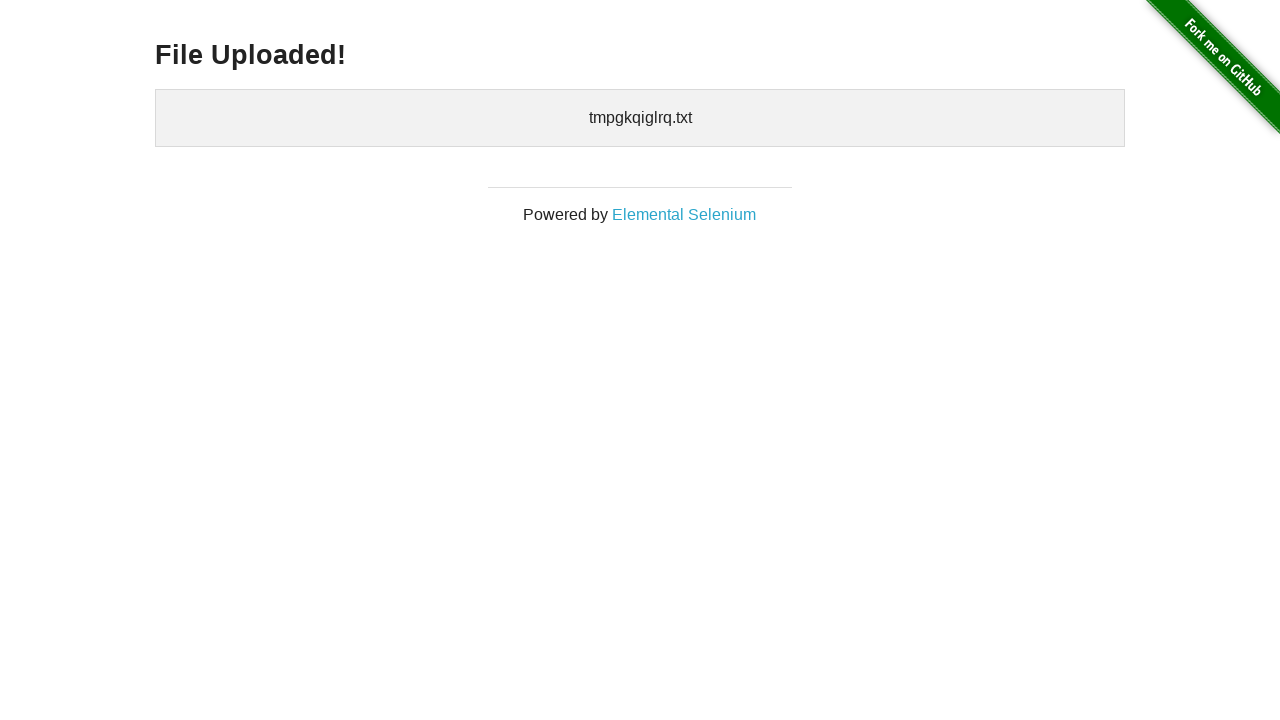

Uploaded files section appeared
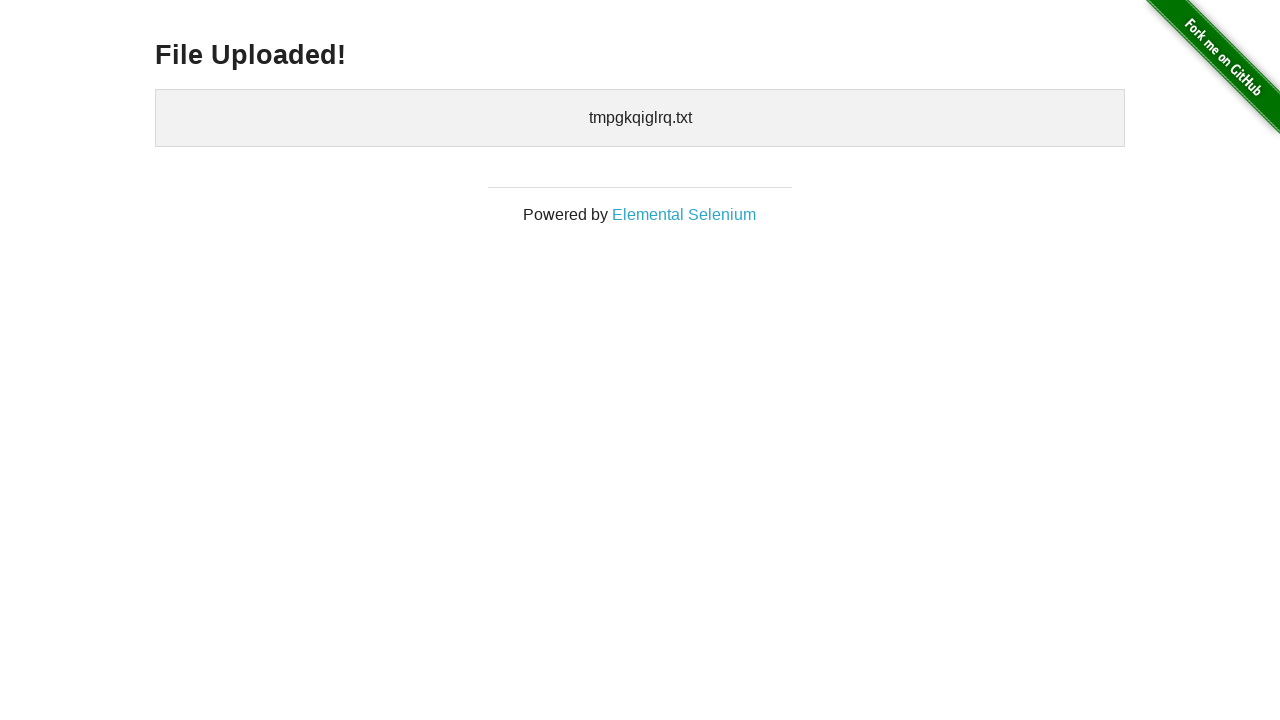

Retrieved uploaded files text content
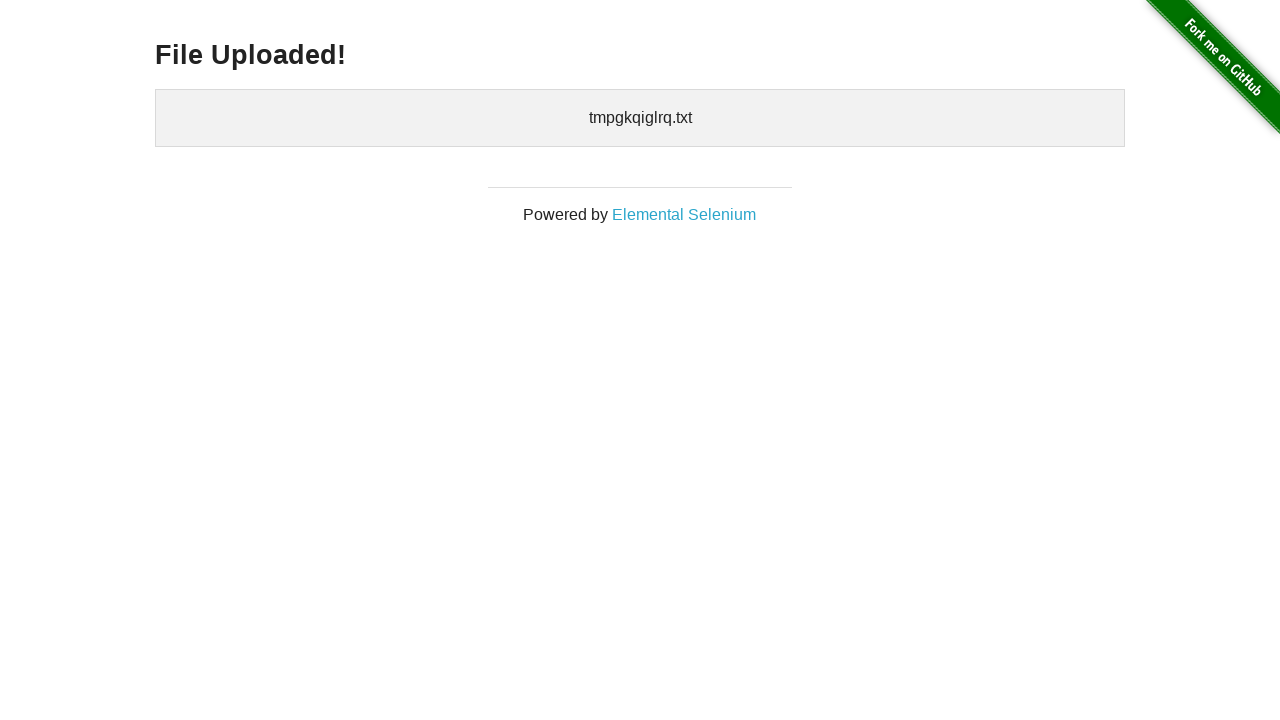

Verified that 'tmpgkqiglrq.txt' appears in uploaded files
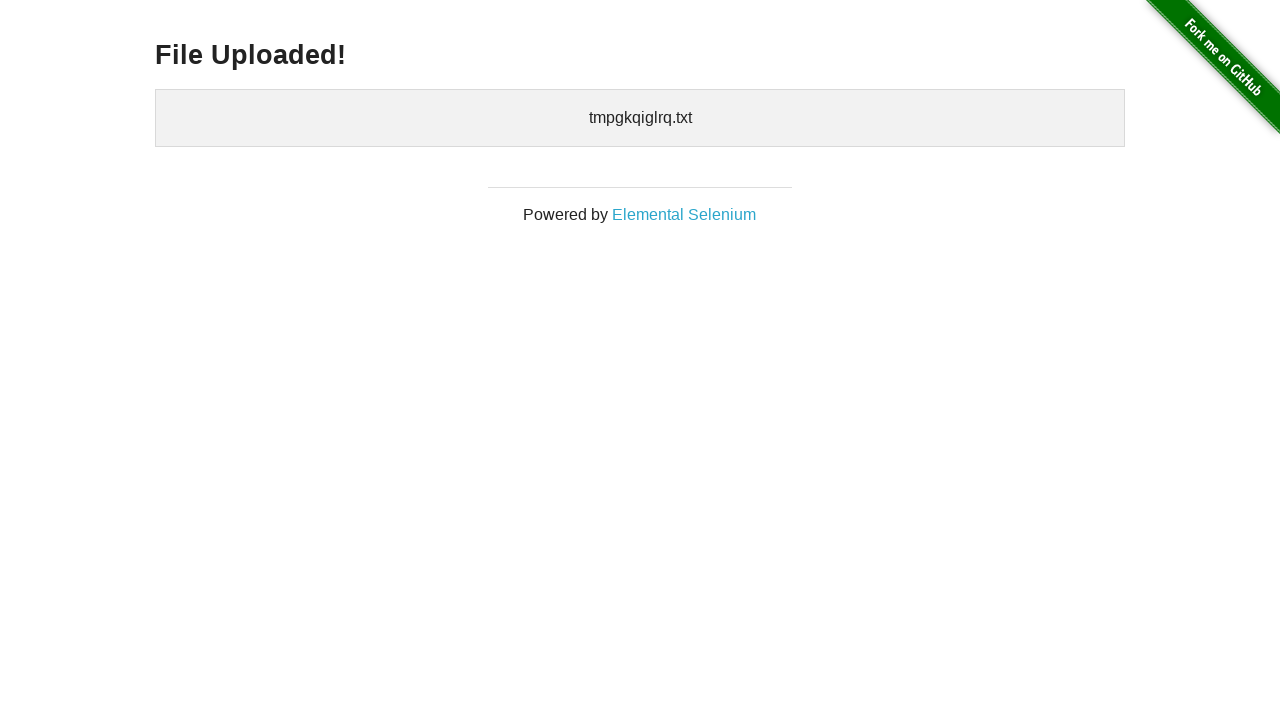

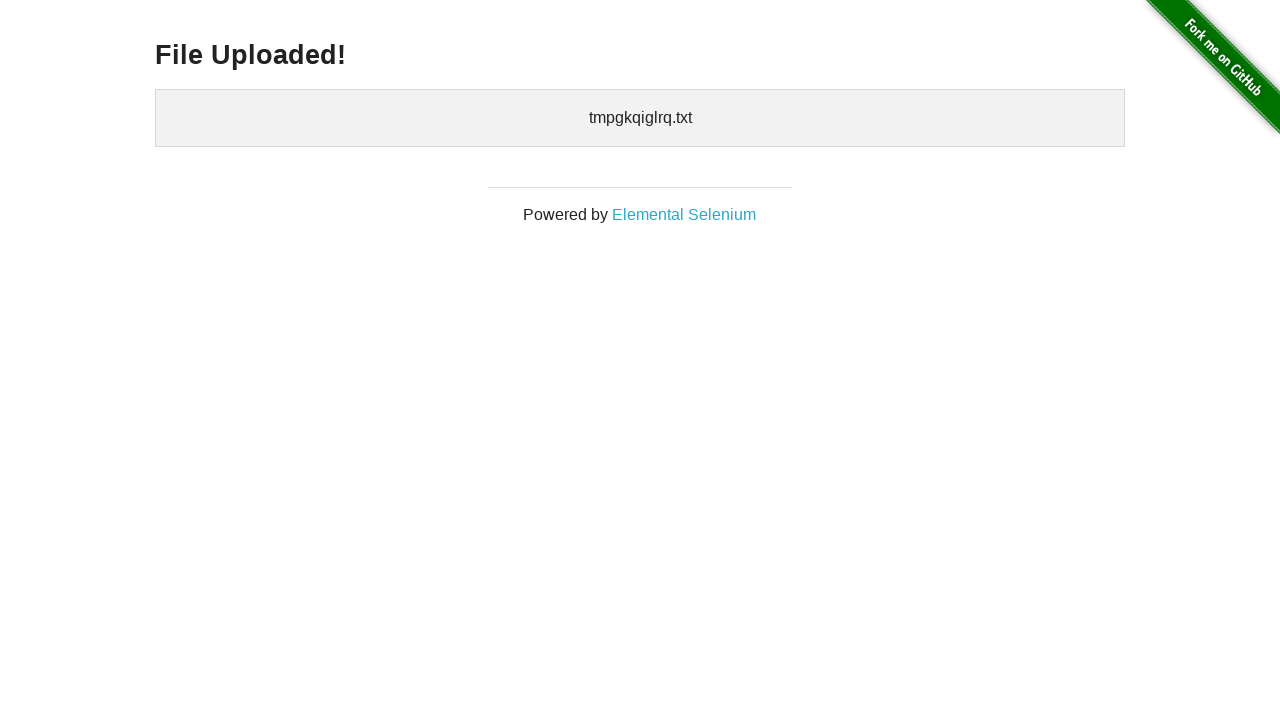